Tests that other controls are hidden when editing a todo item

Starting URL: https://demo.playwright.dev/todomvc

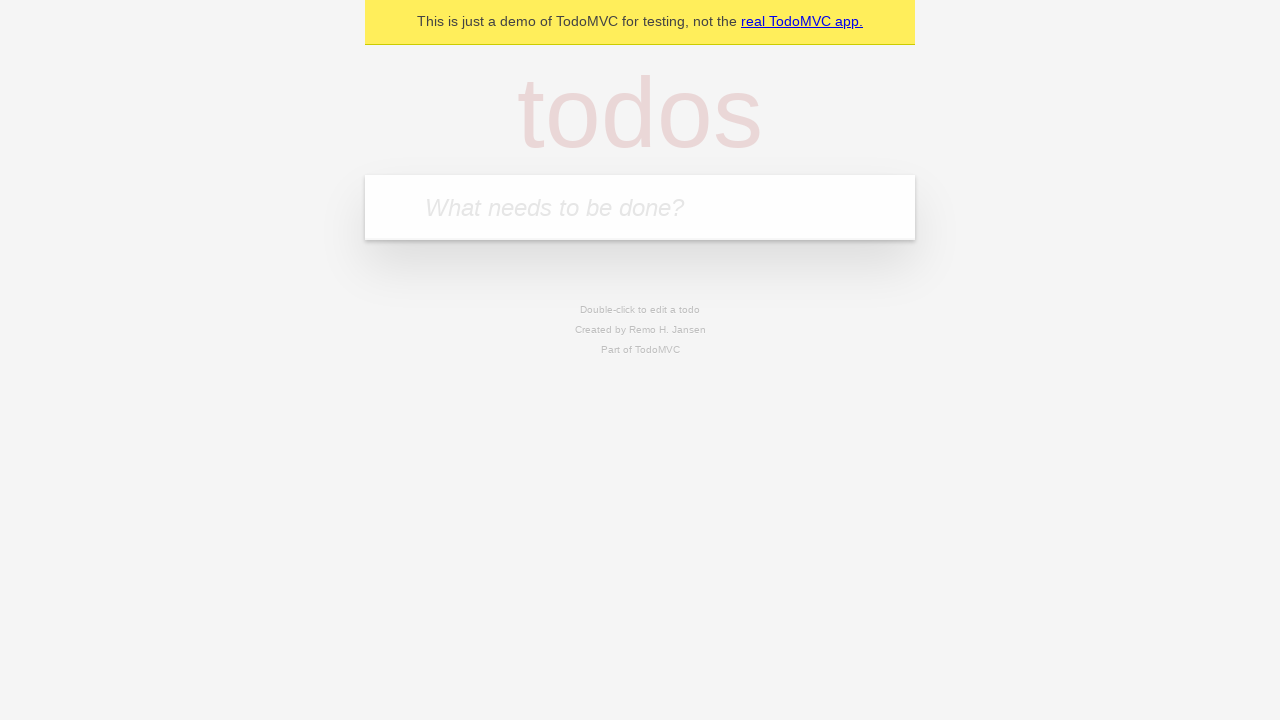

Filled new todo input with 'buy some cheese' on .new-todo
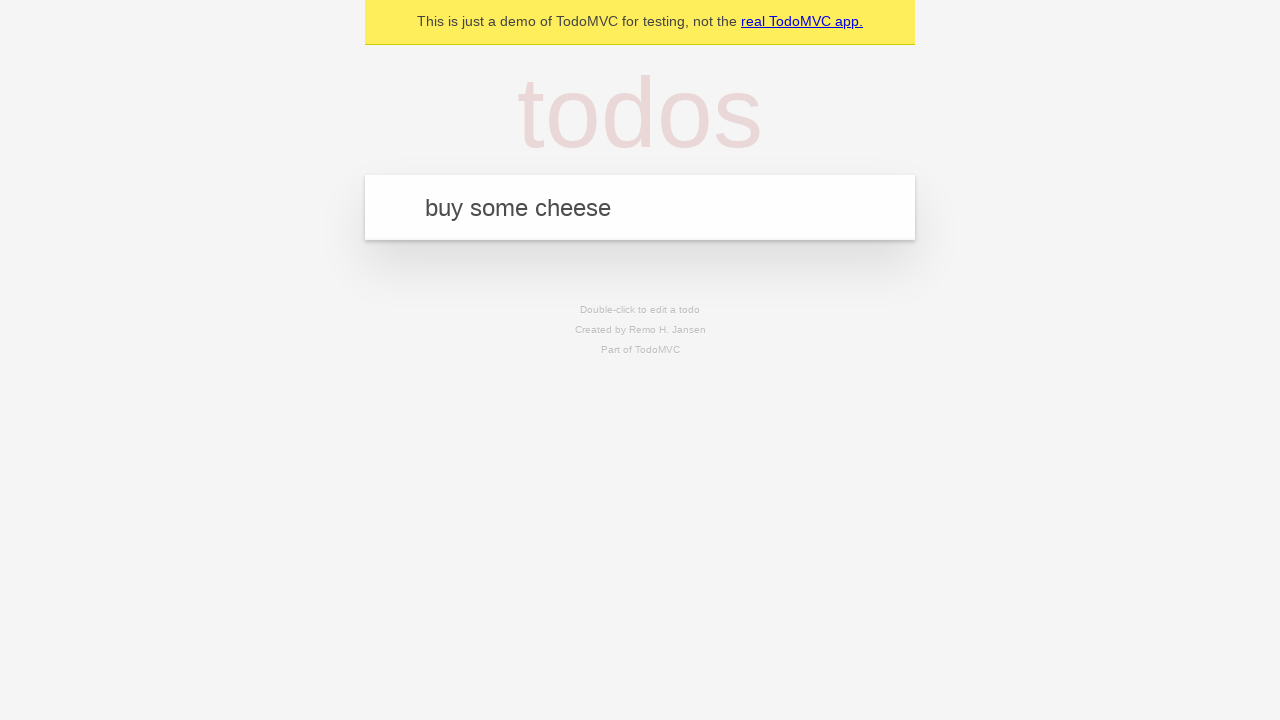

Pressed Enter to create first todo on .new-todo
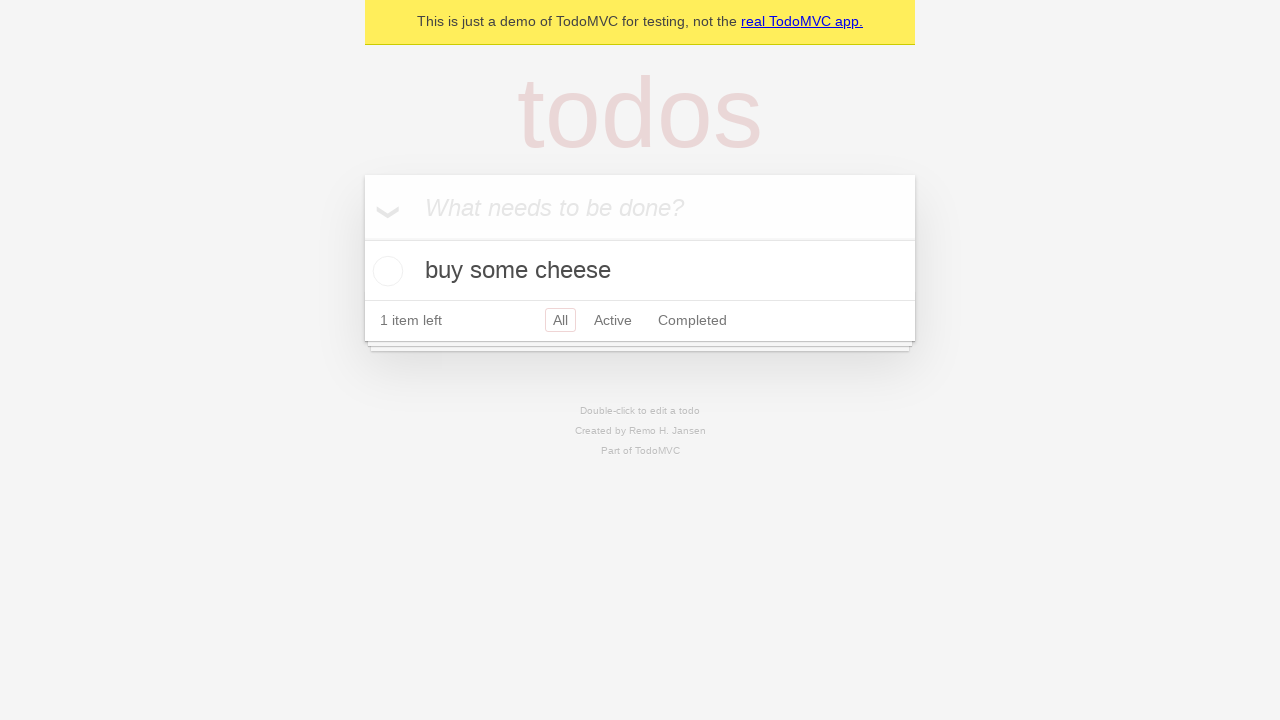

Filled new todo input with 'feed the cat' on .new-todo
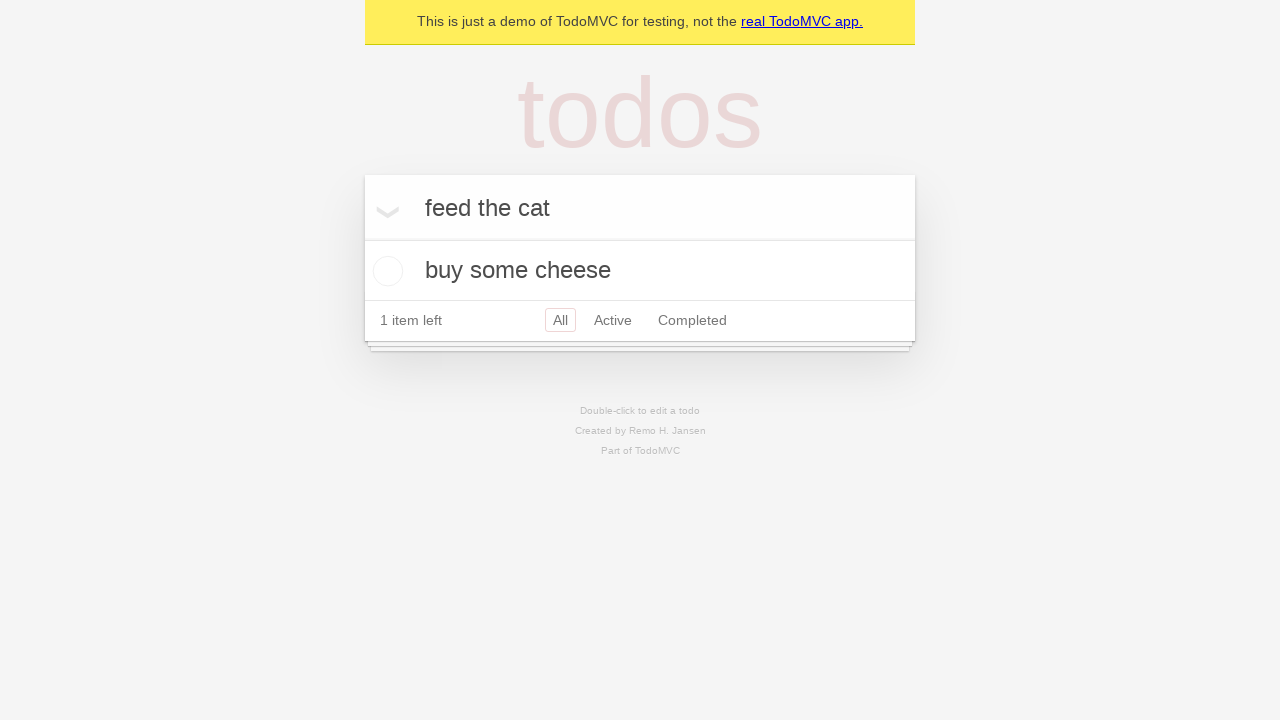

Pressed Enter to create second todo on .new-todo
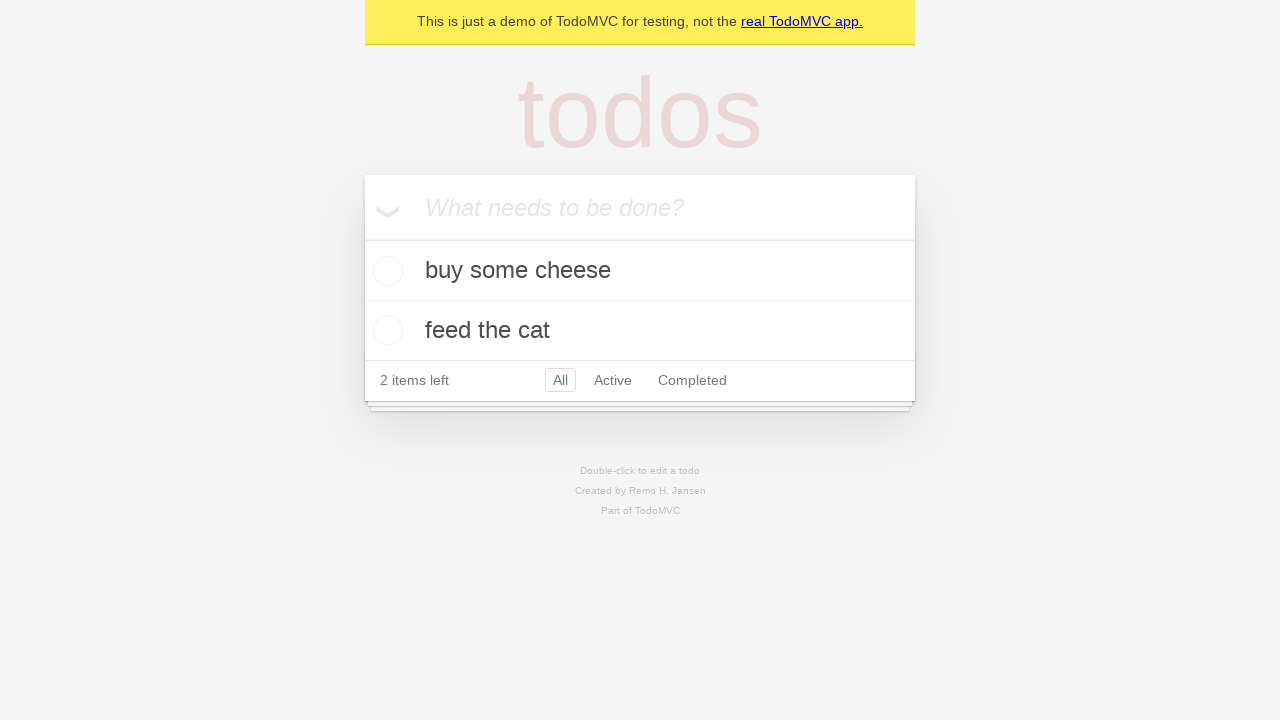

Filled new todo input with 'book a doctors appointment' on .new-todo
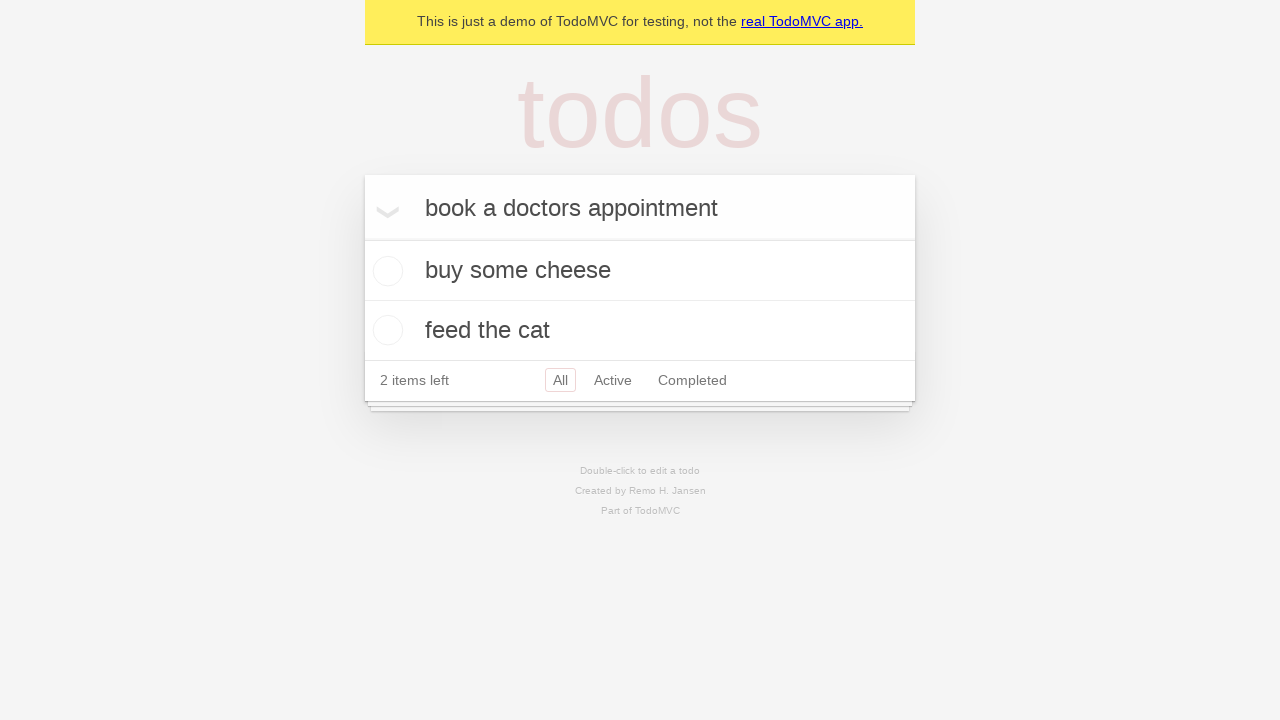

Pressed Enter to create third todo on .new-todo
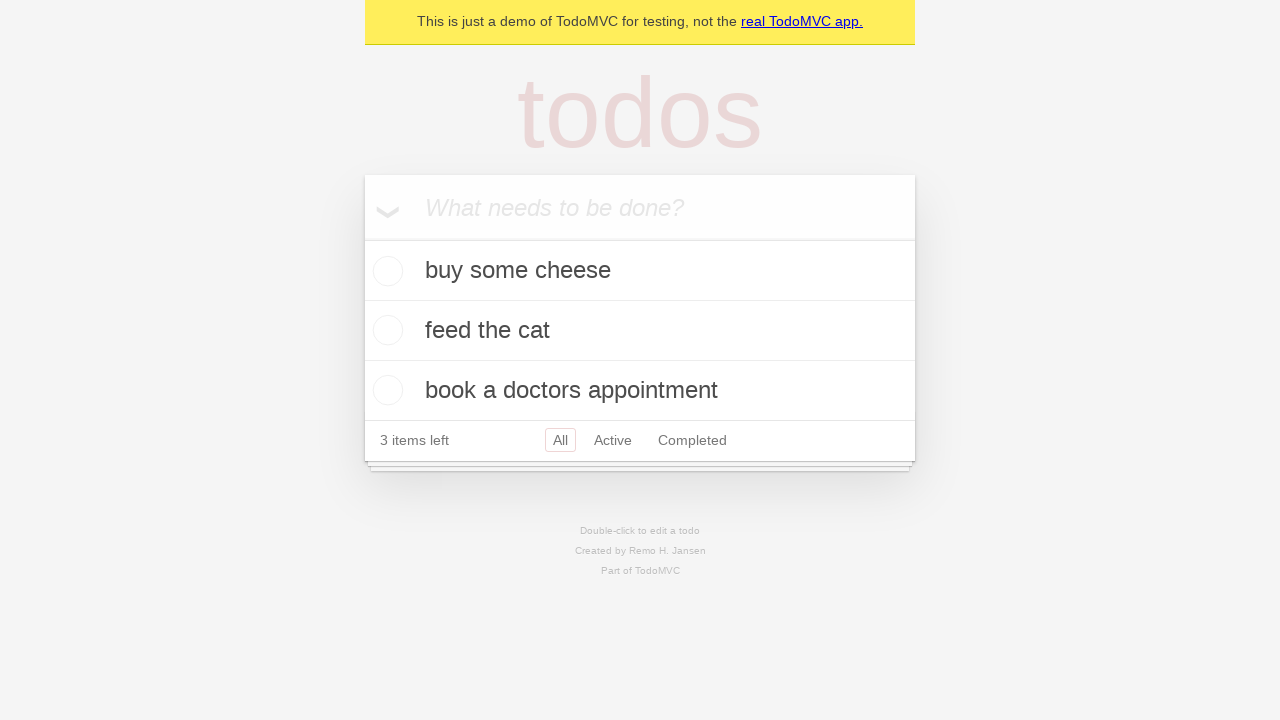

Double-clicked second todo to enter edit mode at (640, 331) on .todo-list li >> nth=1
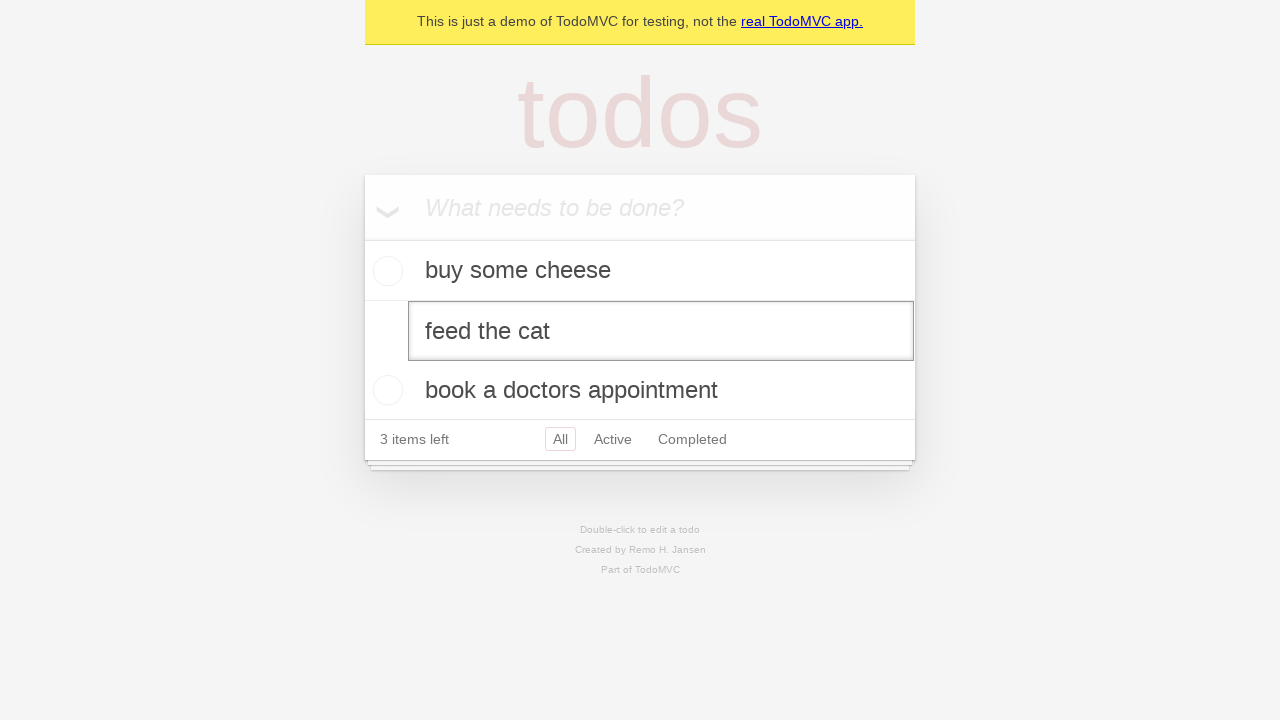

Edit input field became visible for second todo
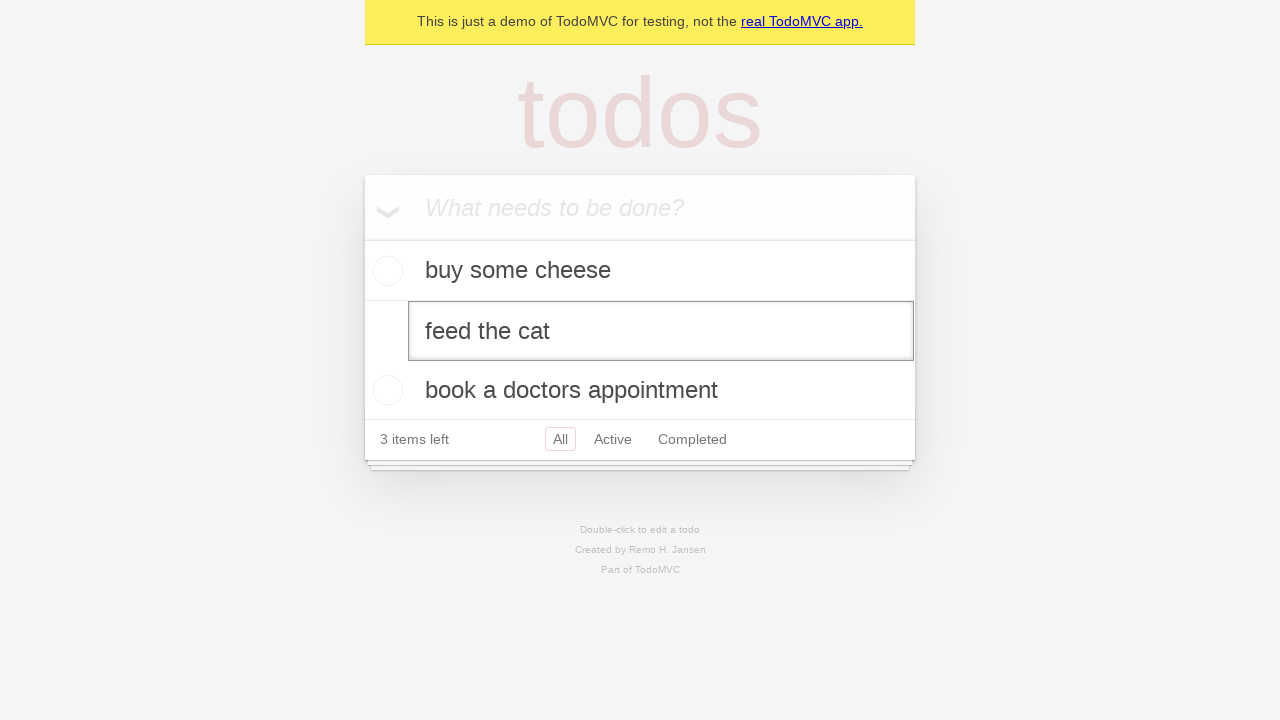

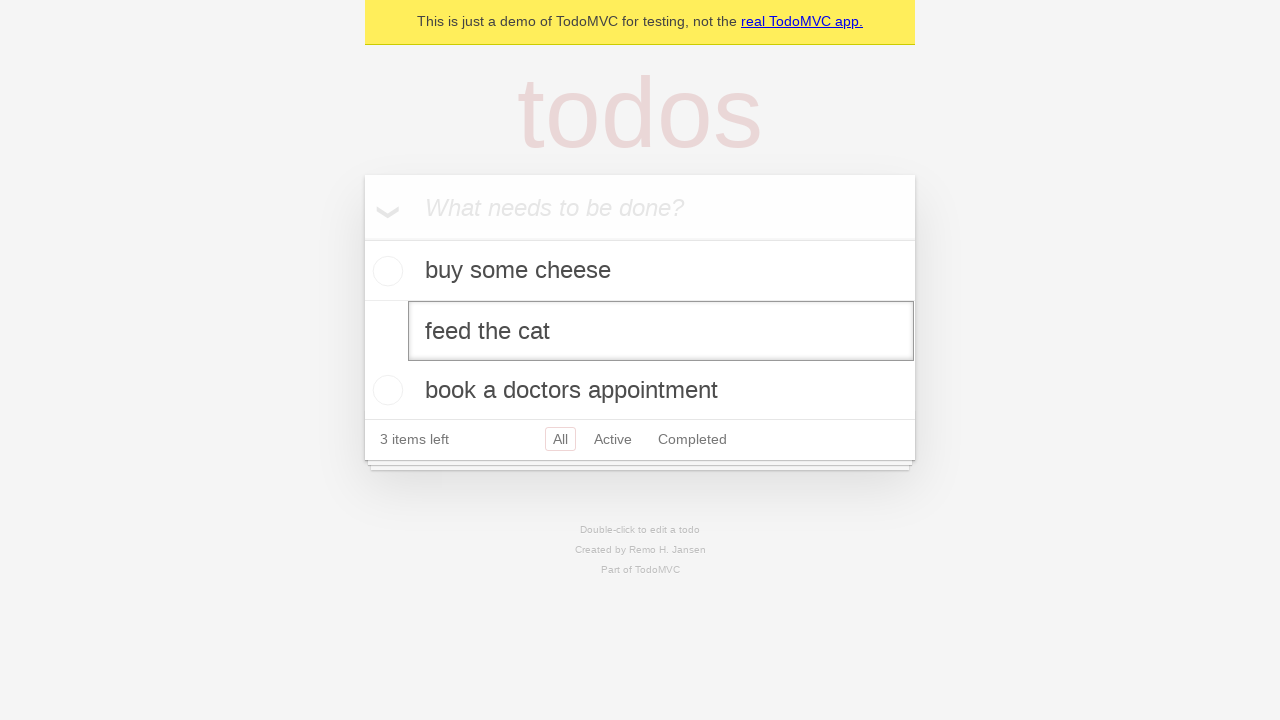